Tests file upload functionality by selecting a file using the file input element on demoqa's upload-download demo page

Starting URL: https://demoqa.com/upload-download

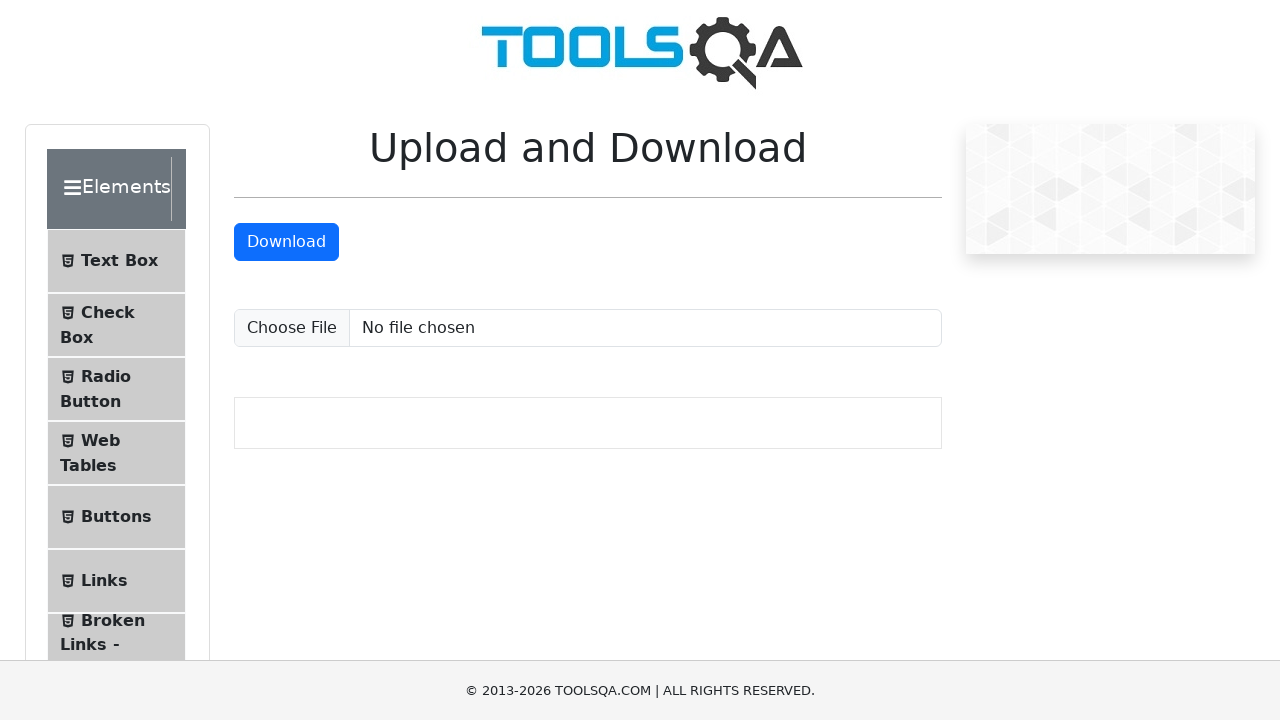

Created temporary test file for upload
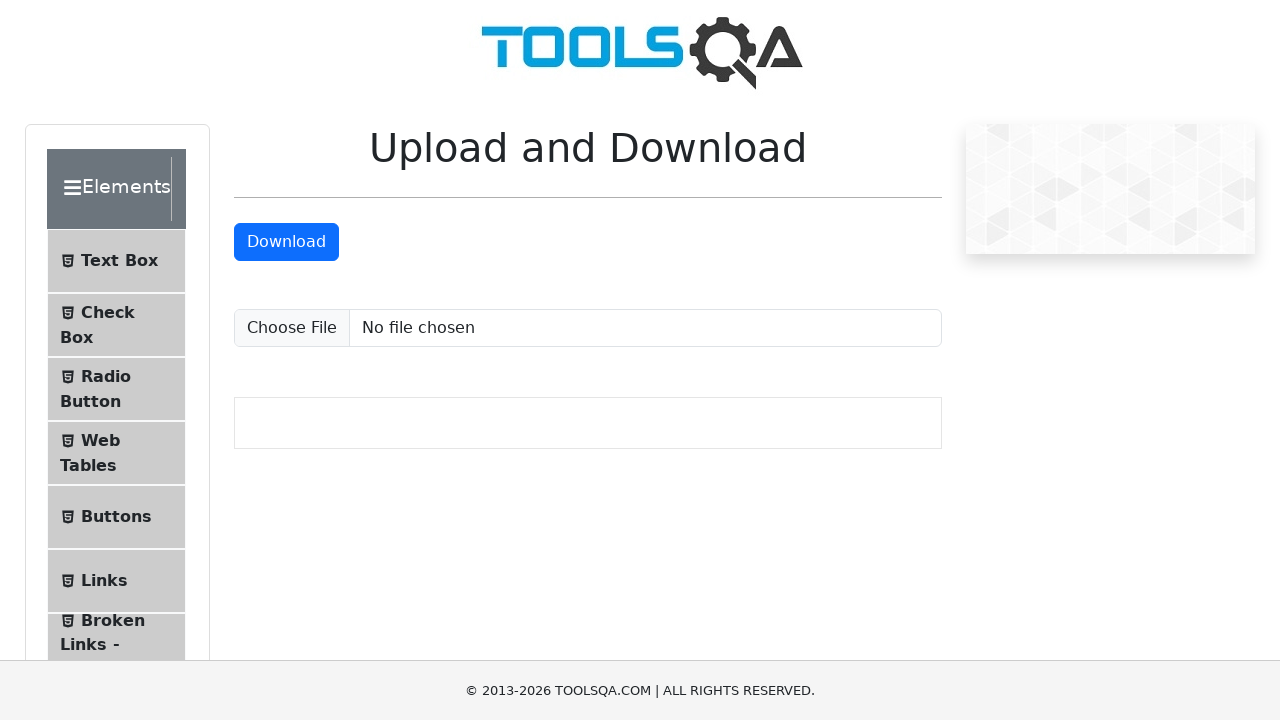

Upload file input element is visible
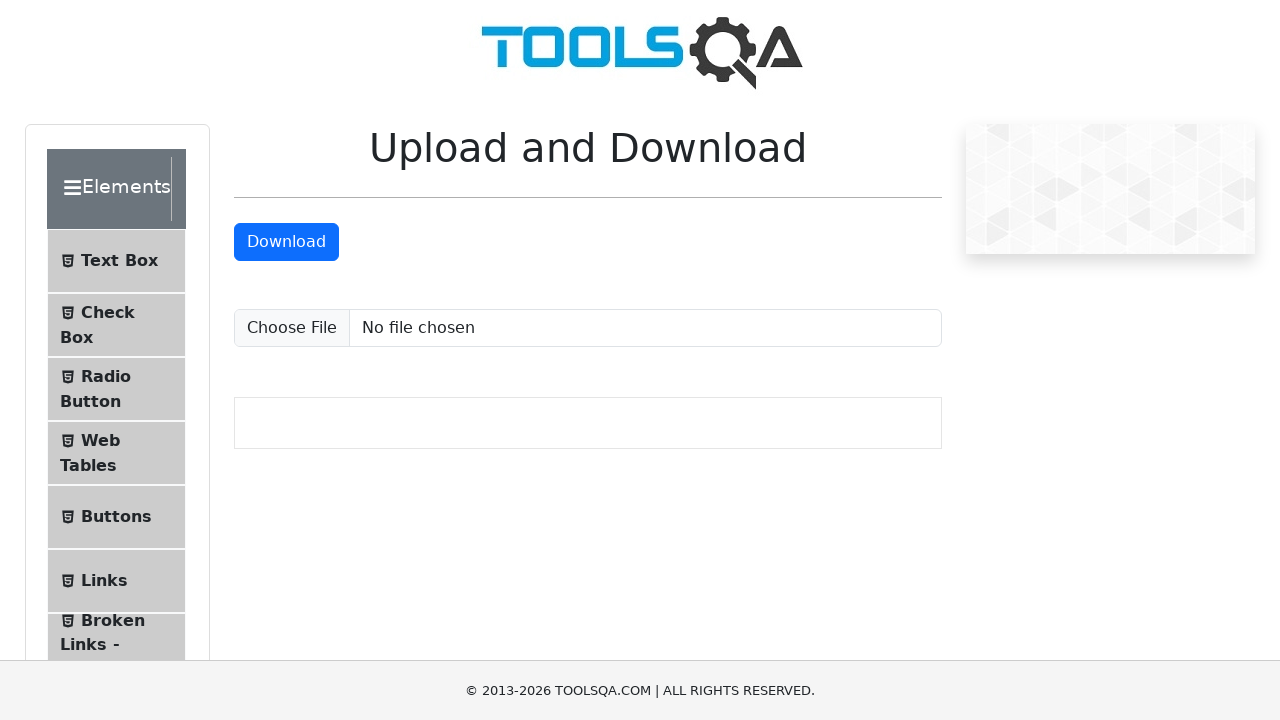

Selected test file for upload using file input element
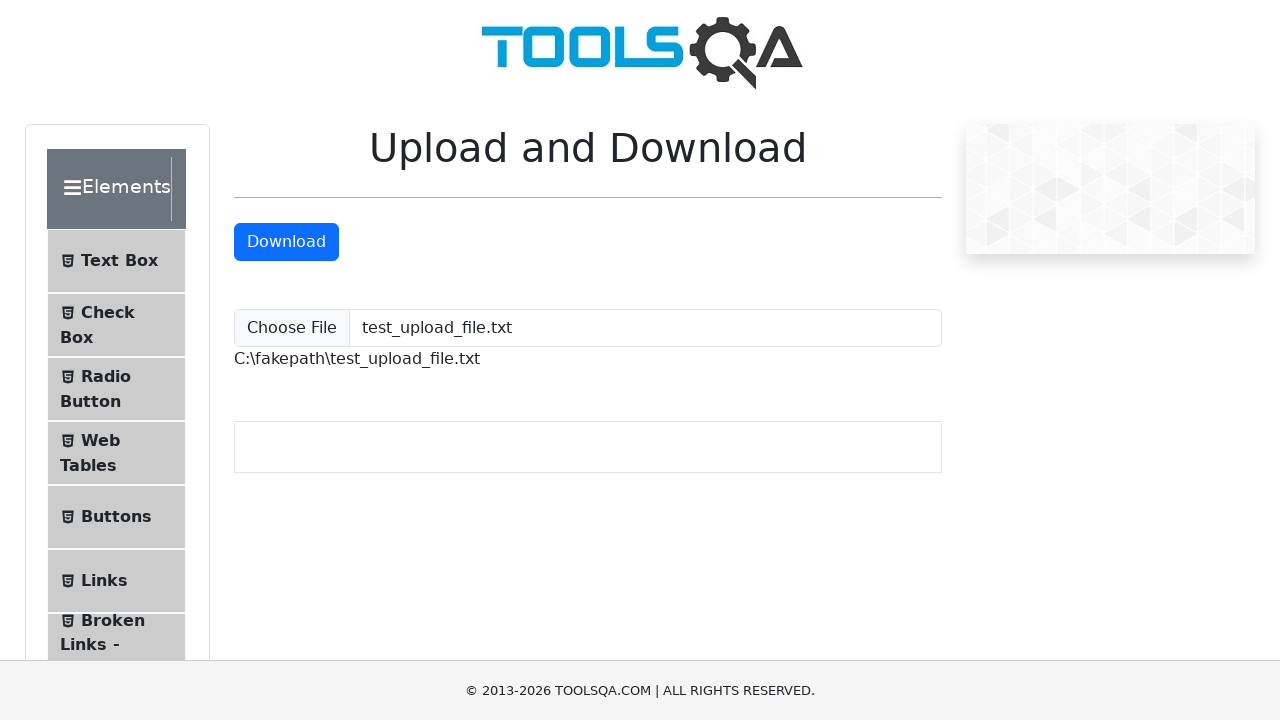

Upload confirmation message appeared showing uploaded file path
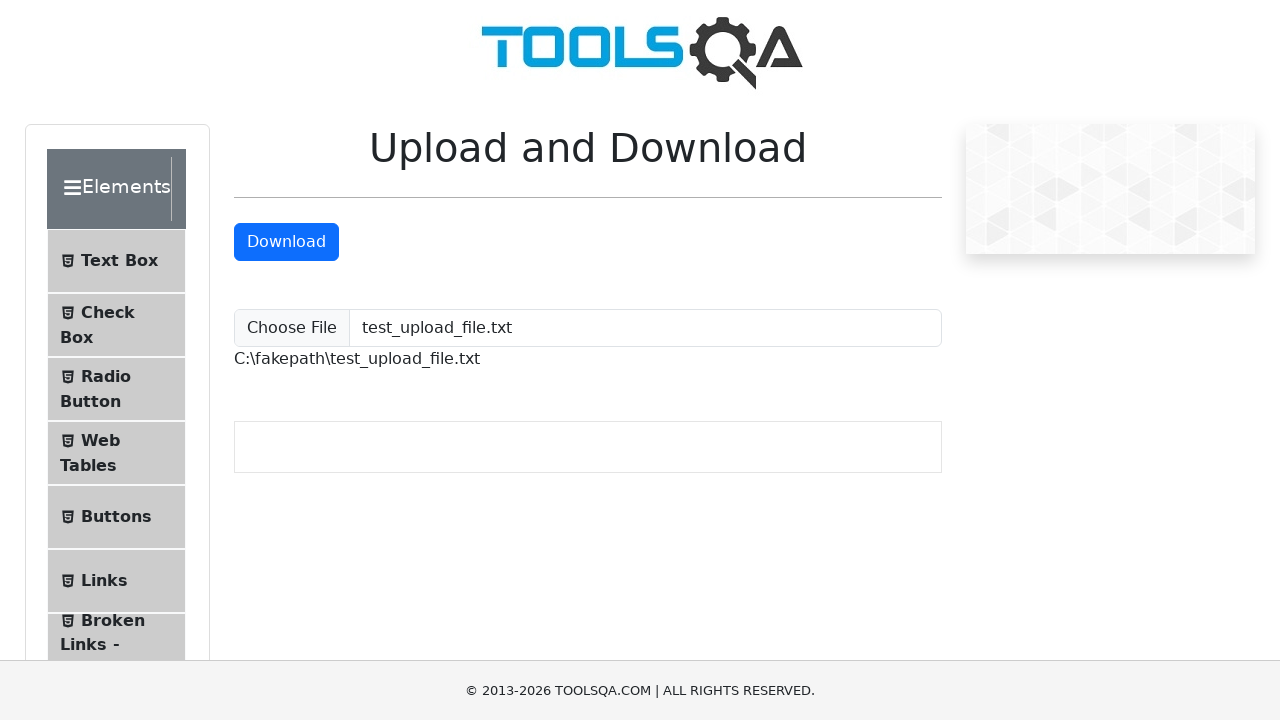

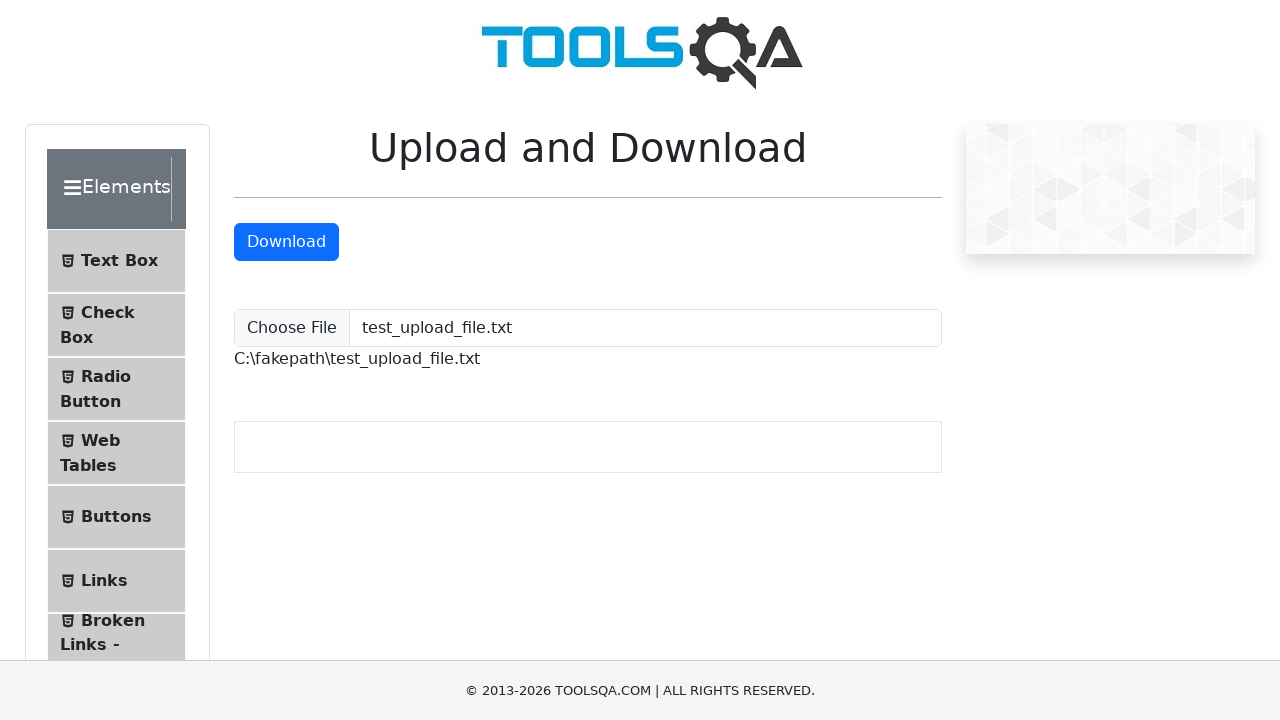